Navigates to cars.com and waits for the page body to have a specific class attribute indicating the page has loaded

Starting URL: https://www.cars.com/

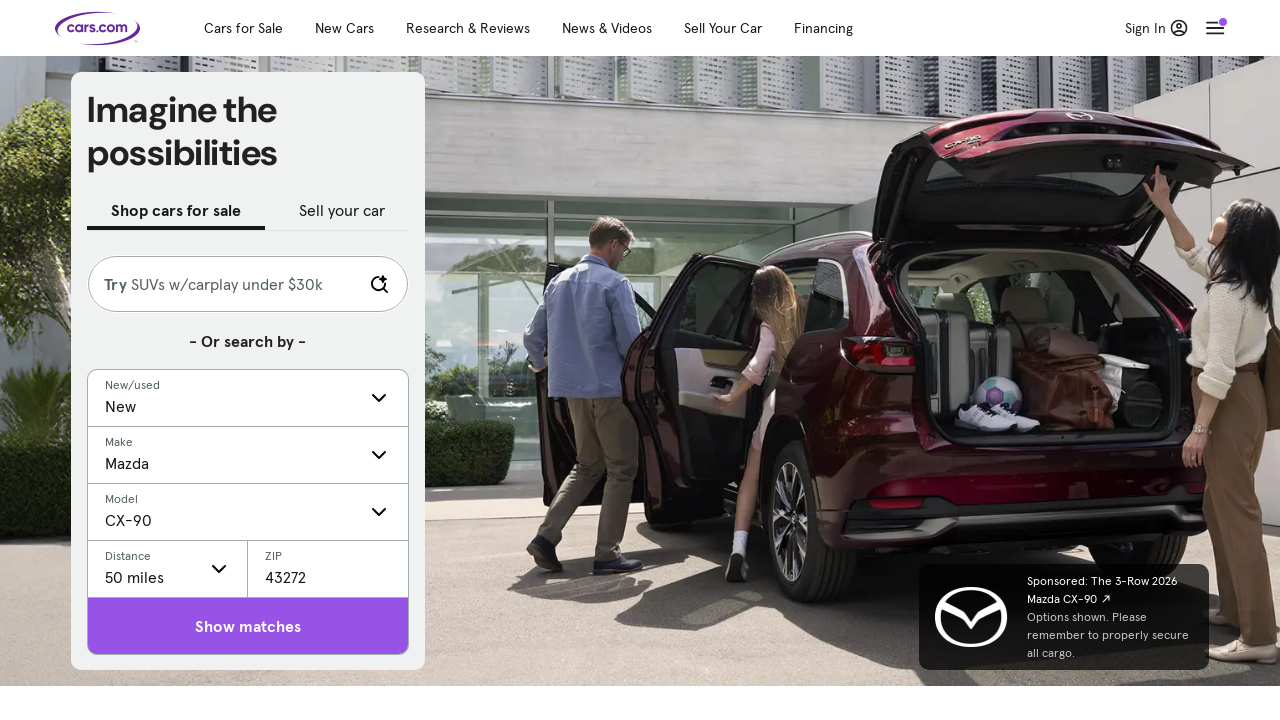

Navigated to cars.com homepage
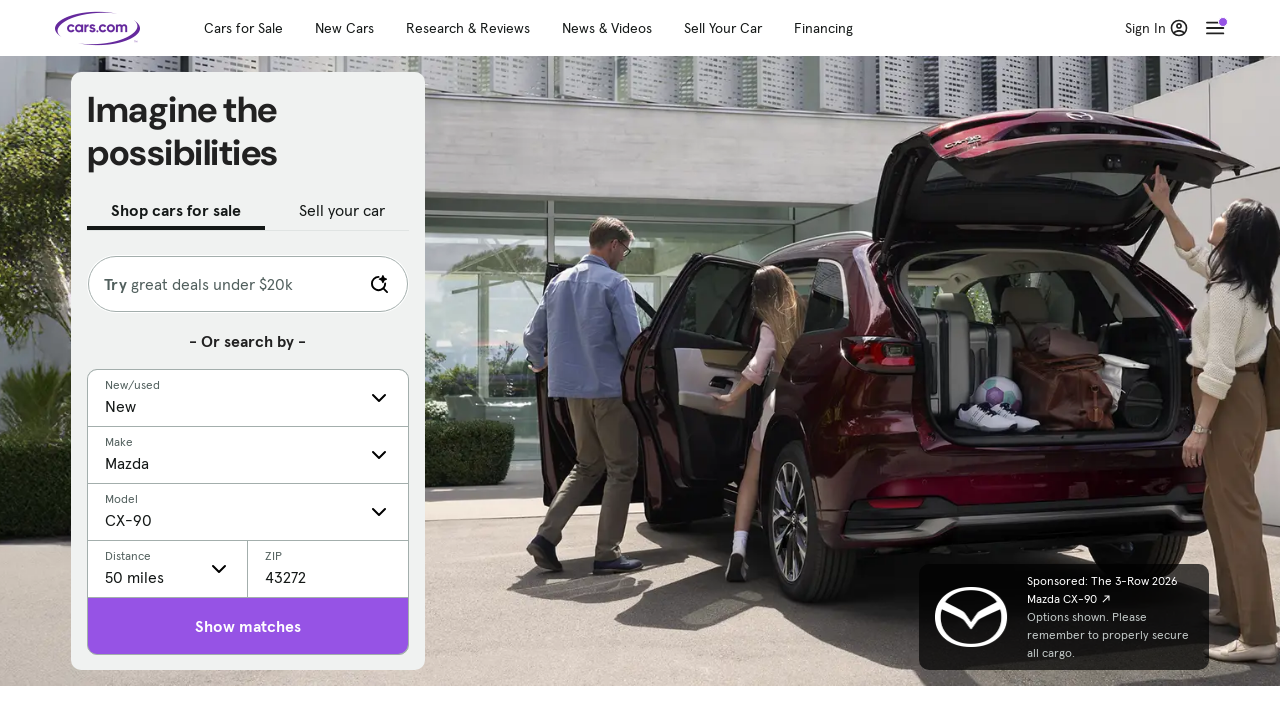

Waited for body element to have 'loaded' class attribute
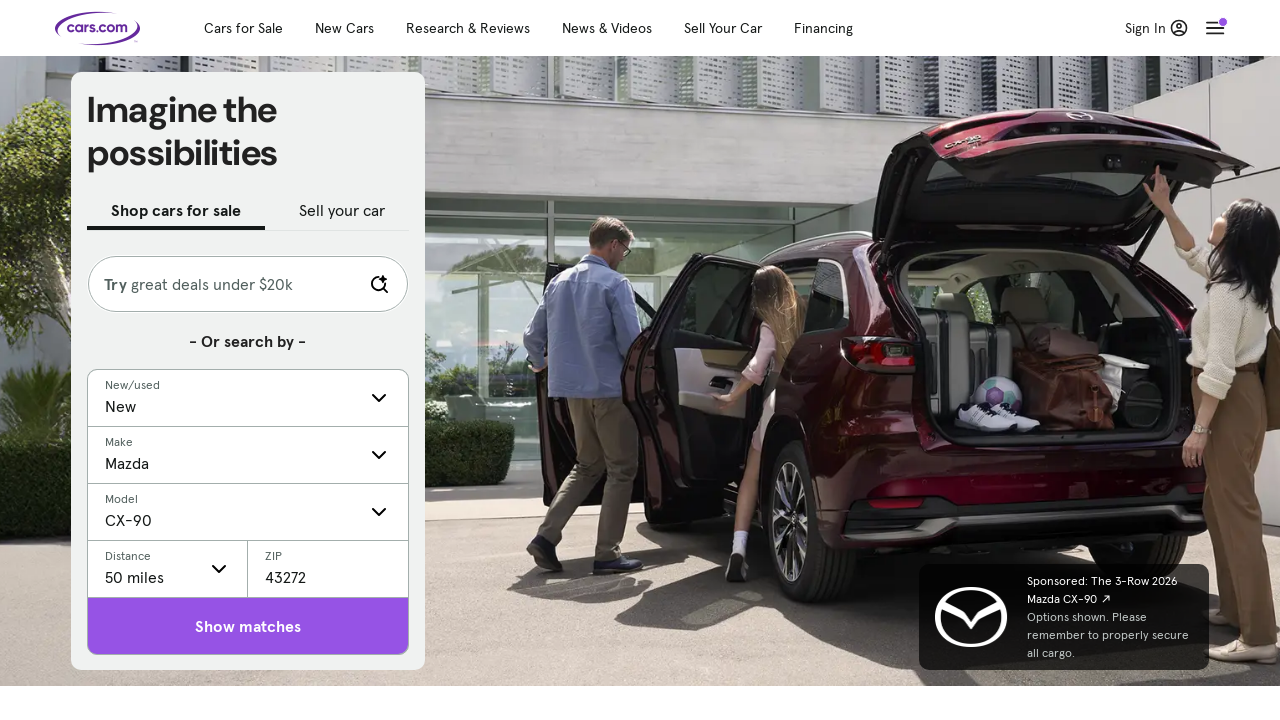

Located body element on page
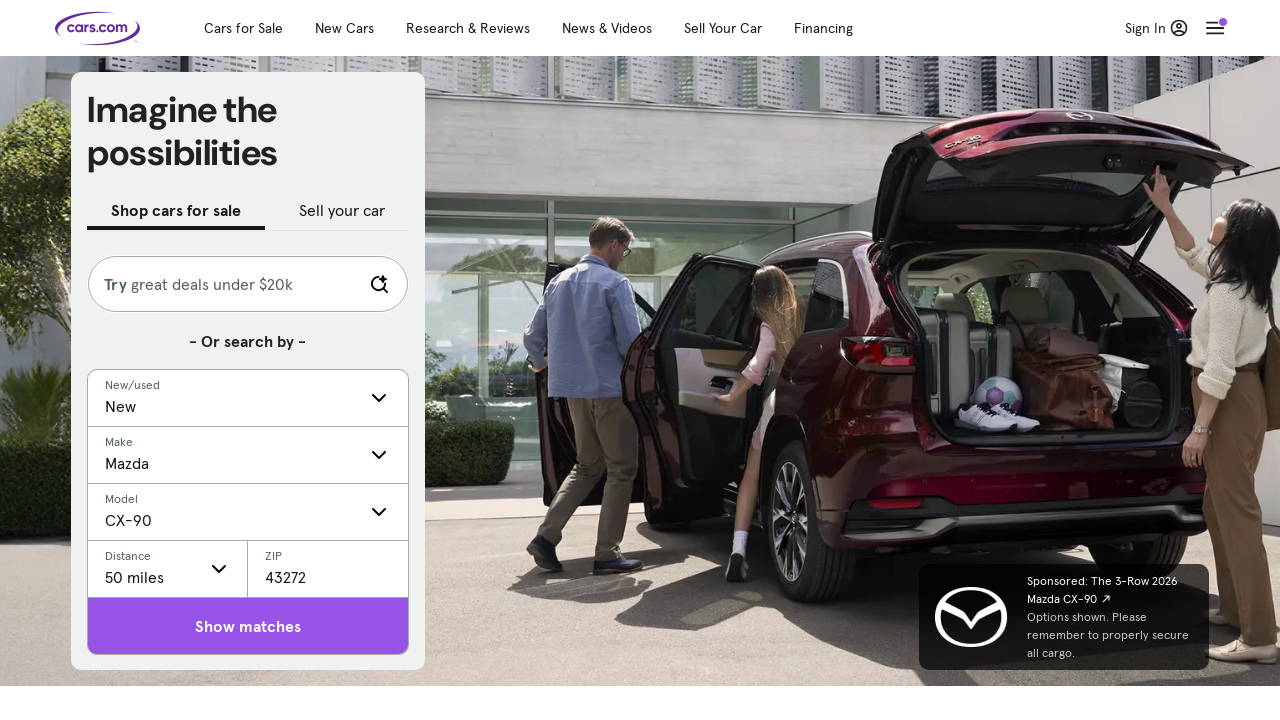

Retrieved class attribute from body element
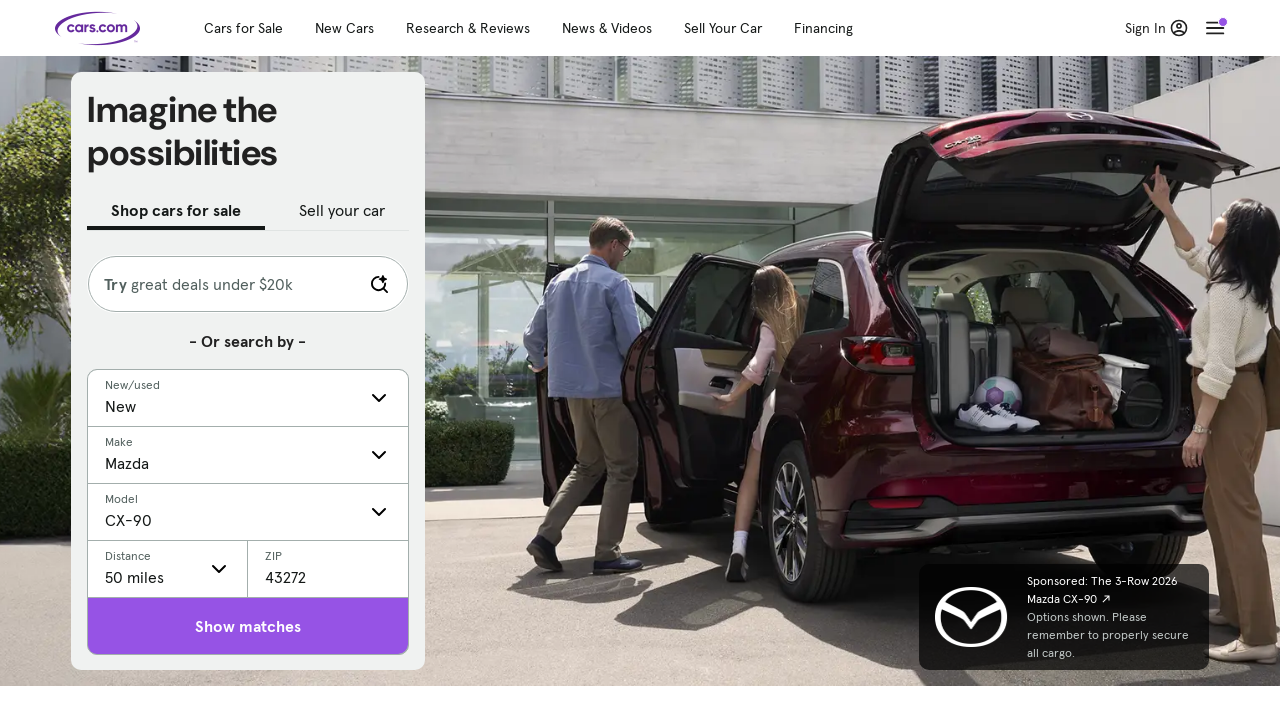

Verified body class attribute: loaded
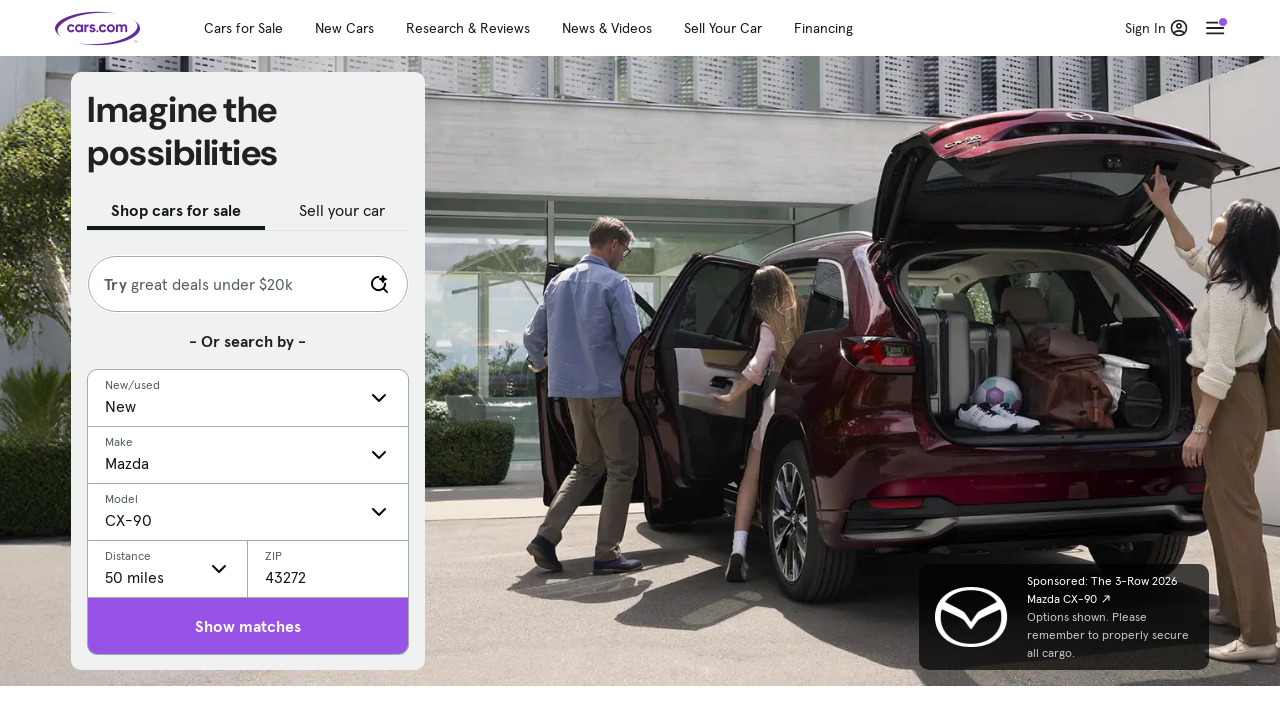

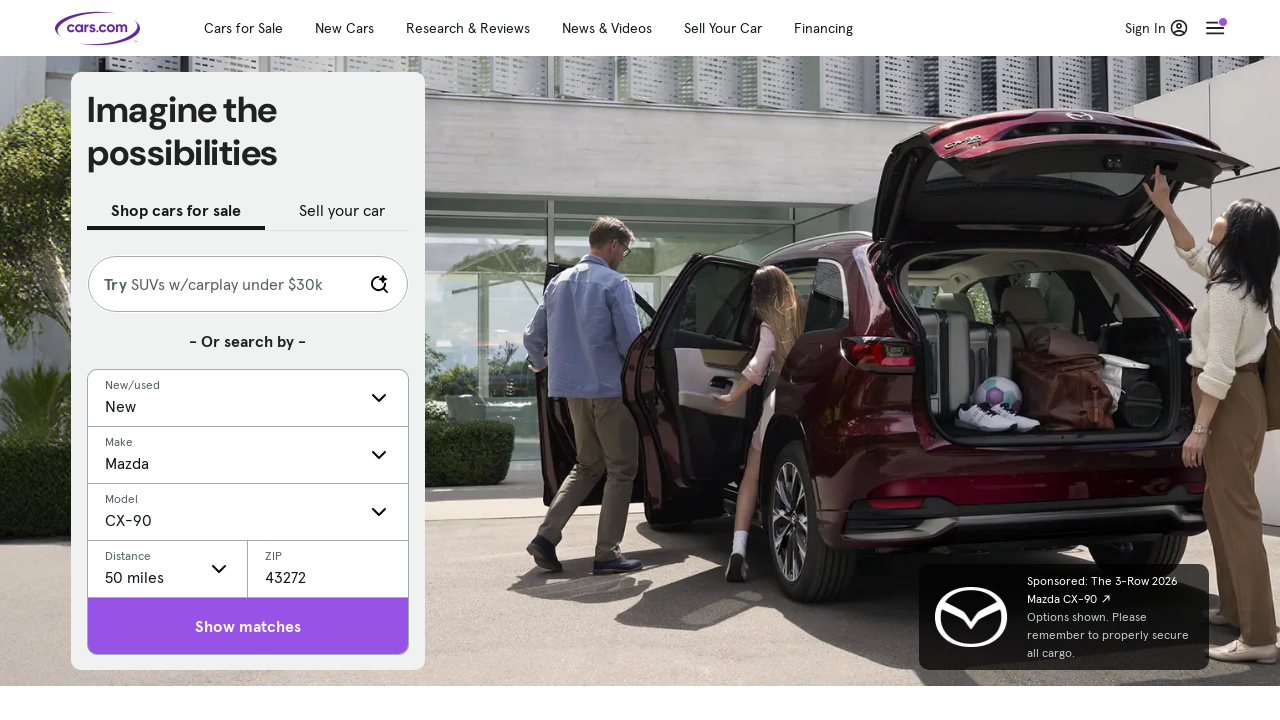